Tests an explicit wait scenario by waiting for a price element to display "100", then clicking a button, reading a value, calculating a mathematical result (log of absolute value of 12*sin(x)), entering the answer, and submitting.

Starting URL: http://suninjuly.github.io/explicit_wait2.html

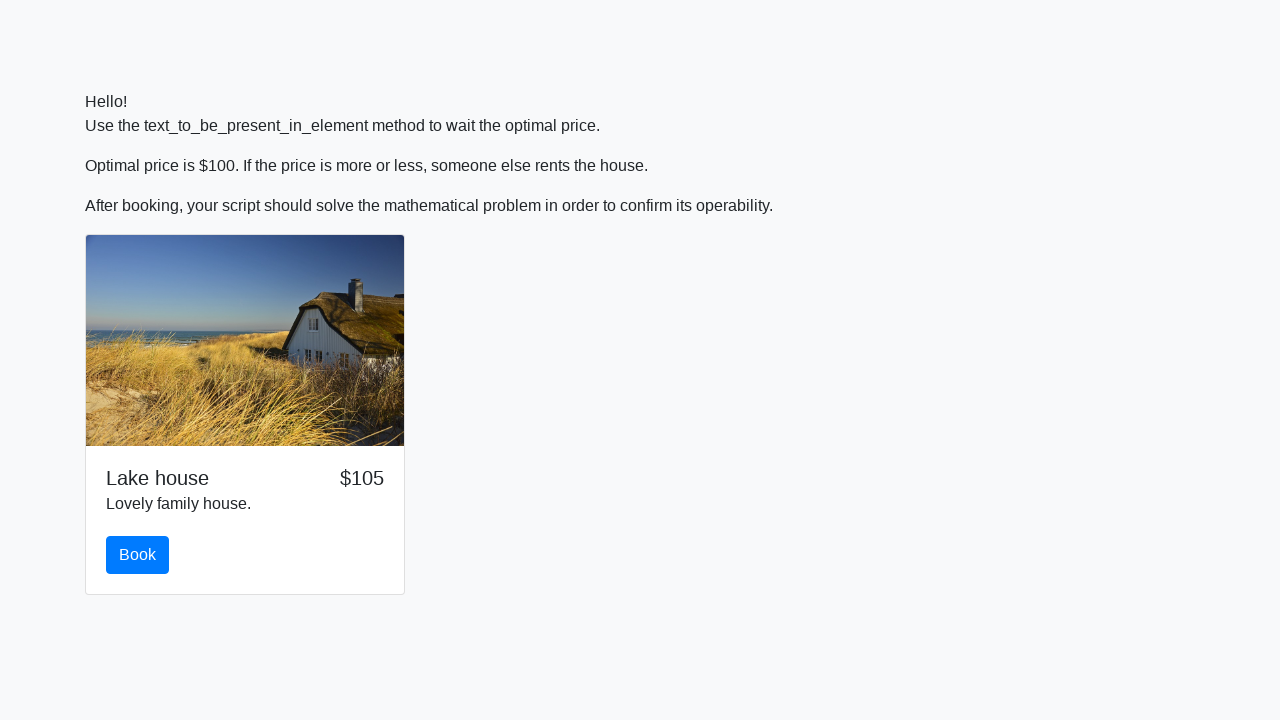

Waited for price element to display '100'
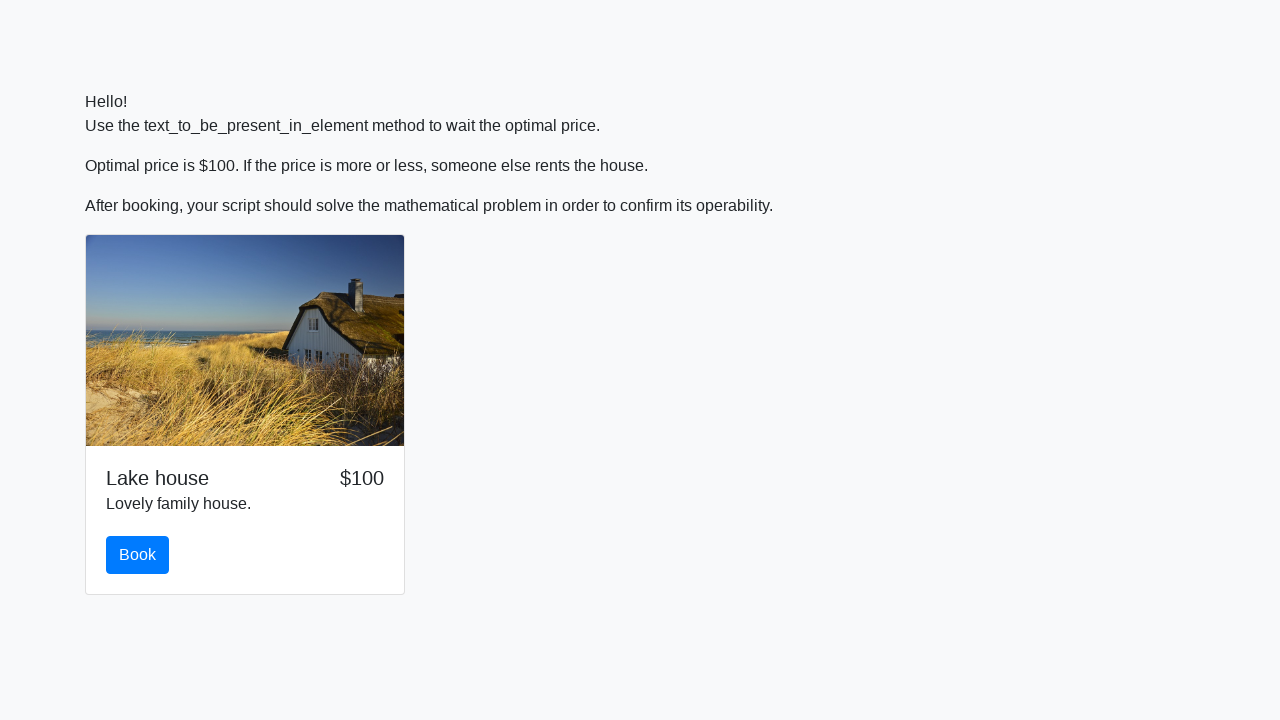

Clicked the book button at (138, 555) on button.btn
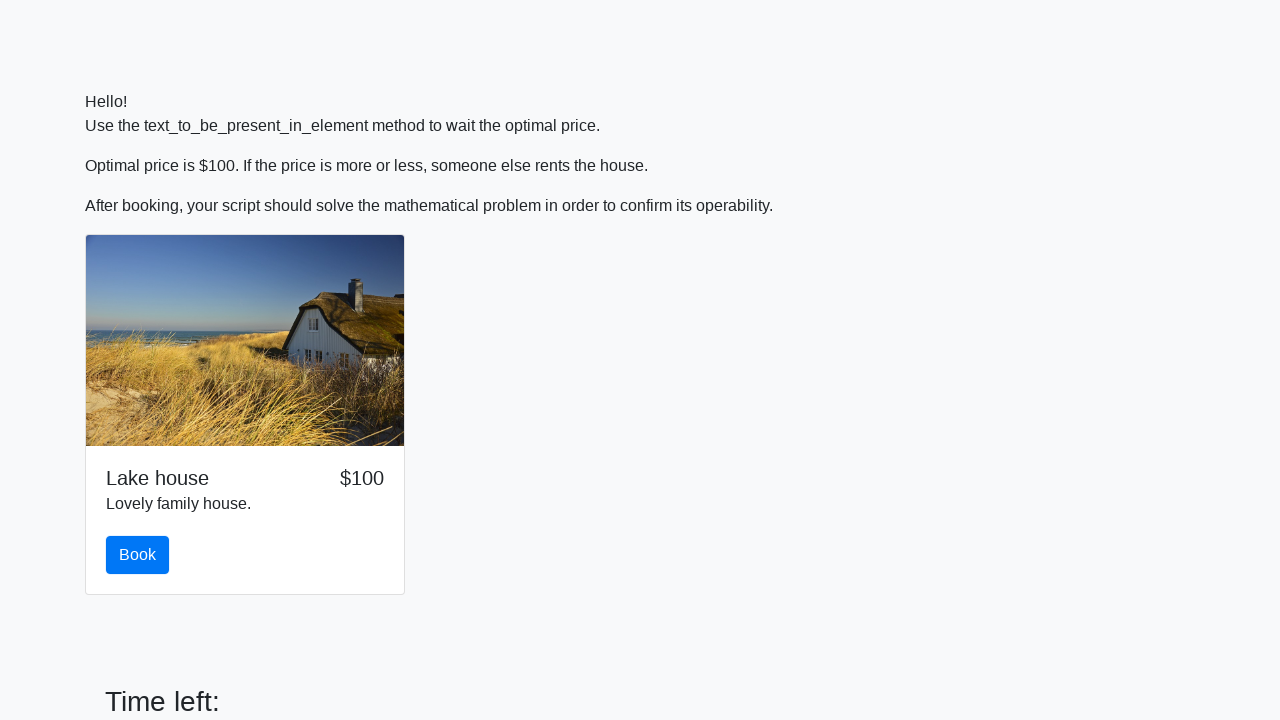

Retrieved value from input_value element: 706
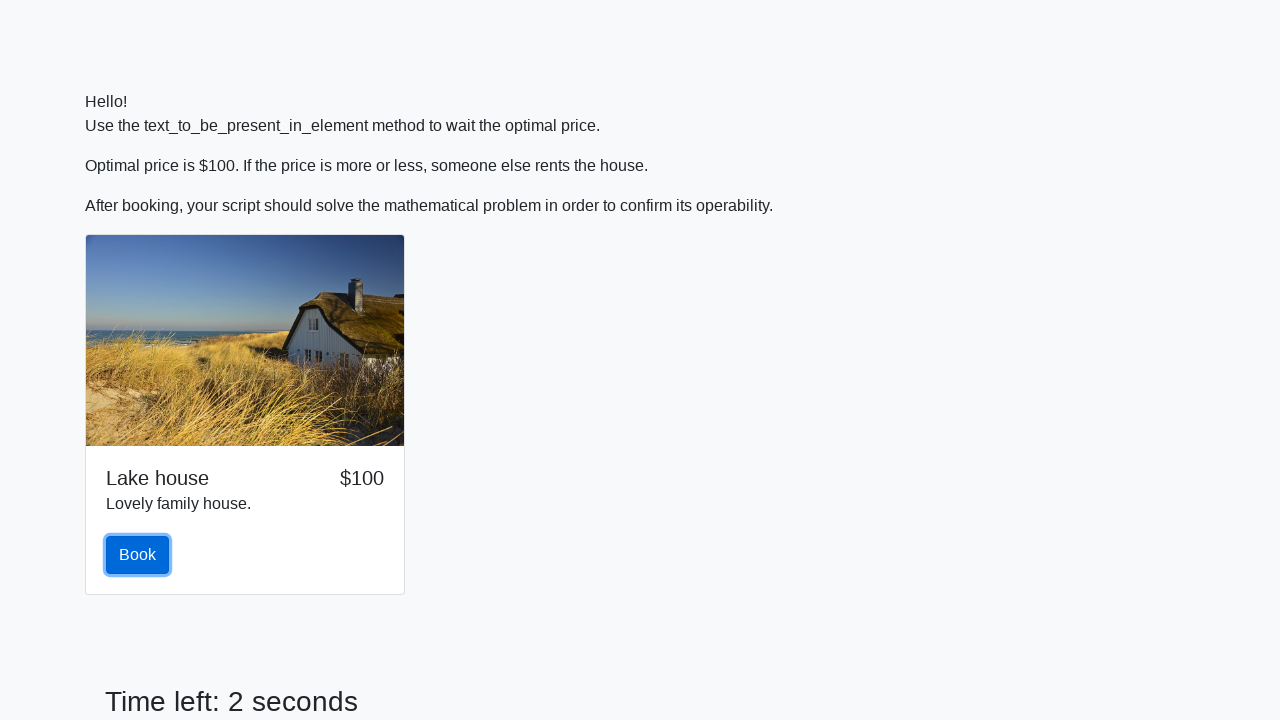

Calculated result log(|12*sin(706)|) = 2.2062016117250027
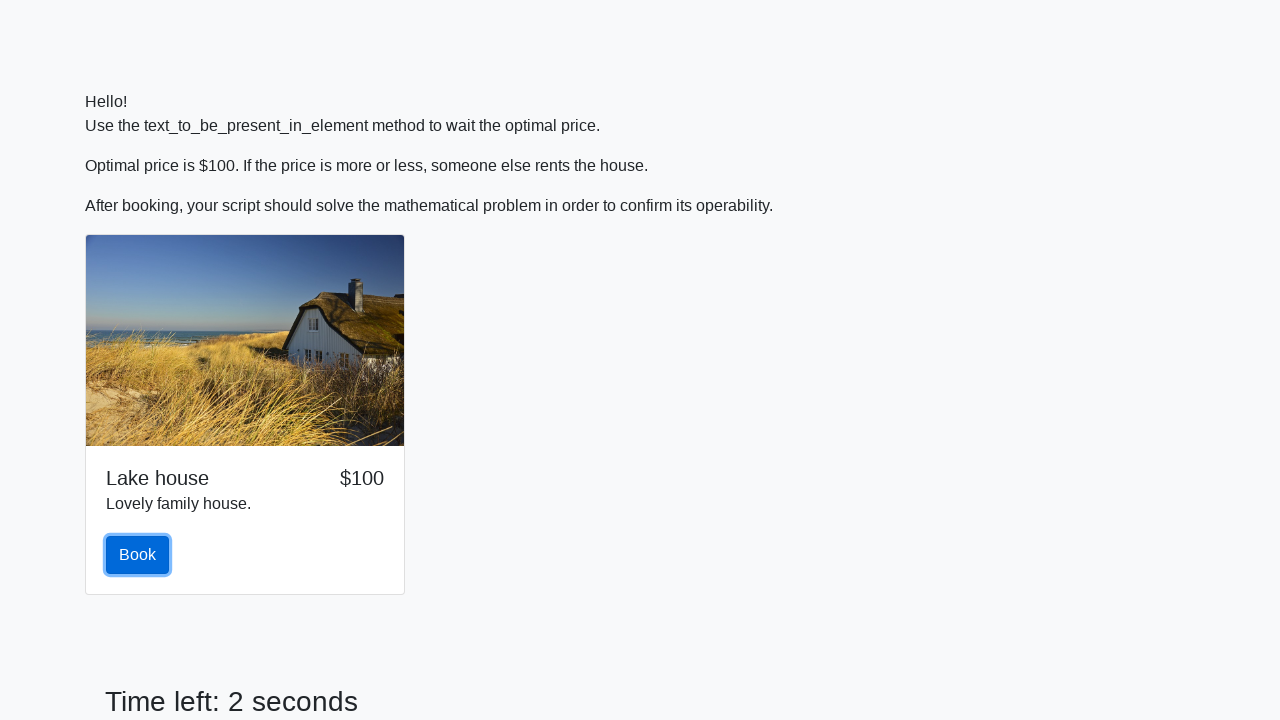

Entered calculated answer '2.2062016117250027' into answer field on #answer
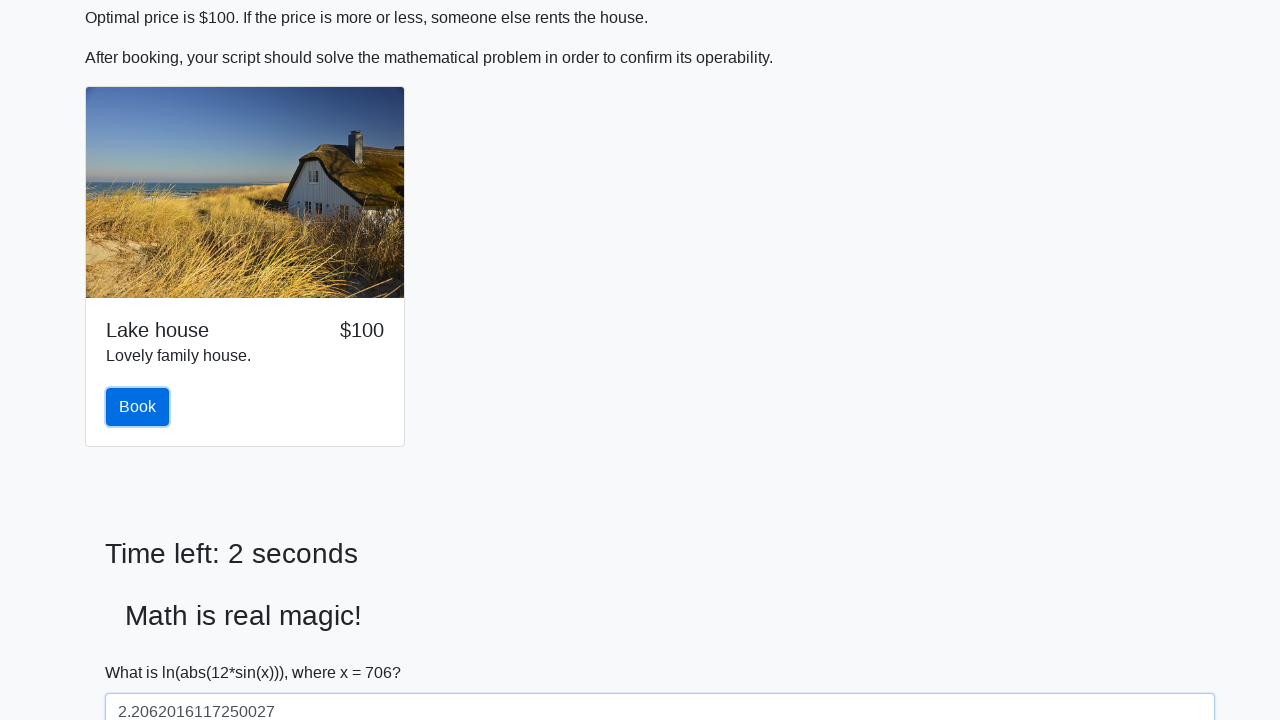

Clicked the solve button to submit answer at (143, 651) on #solve
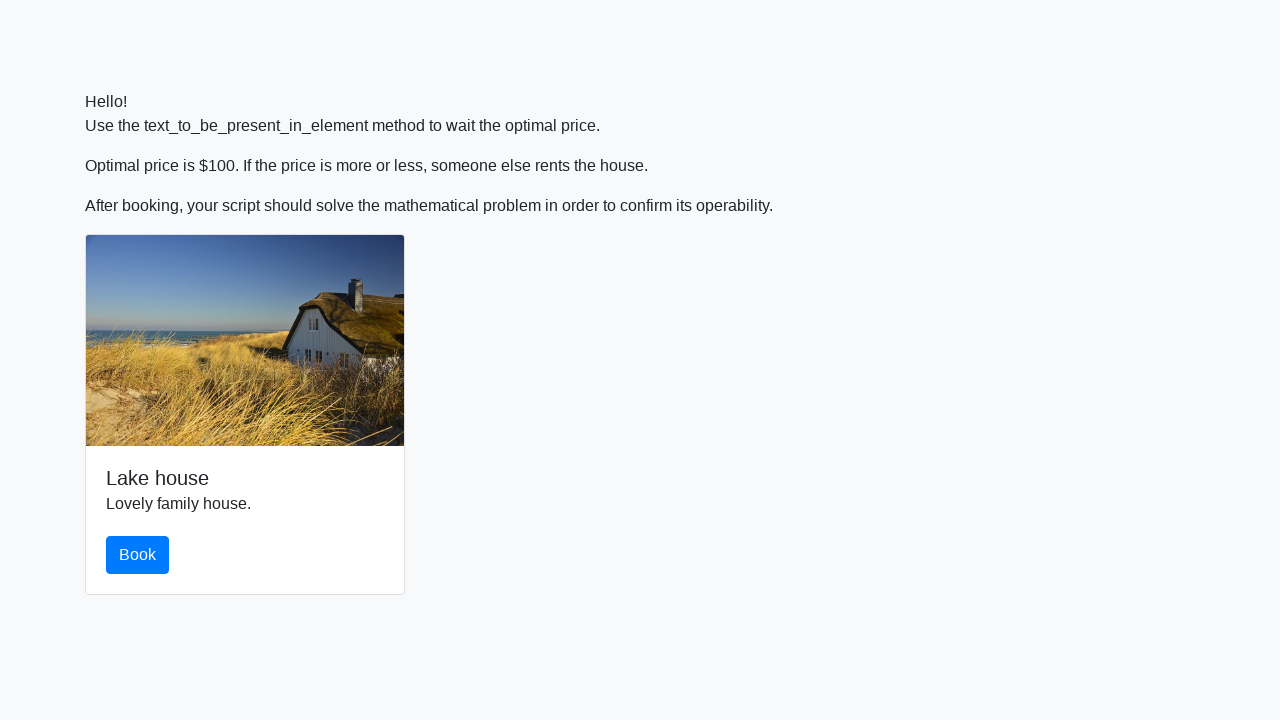

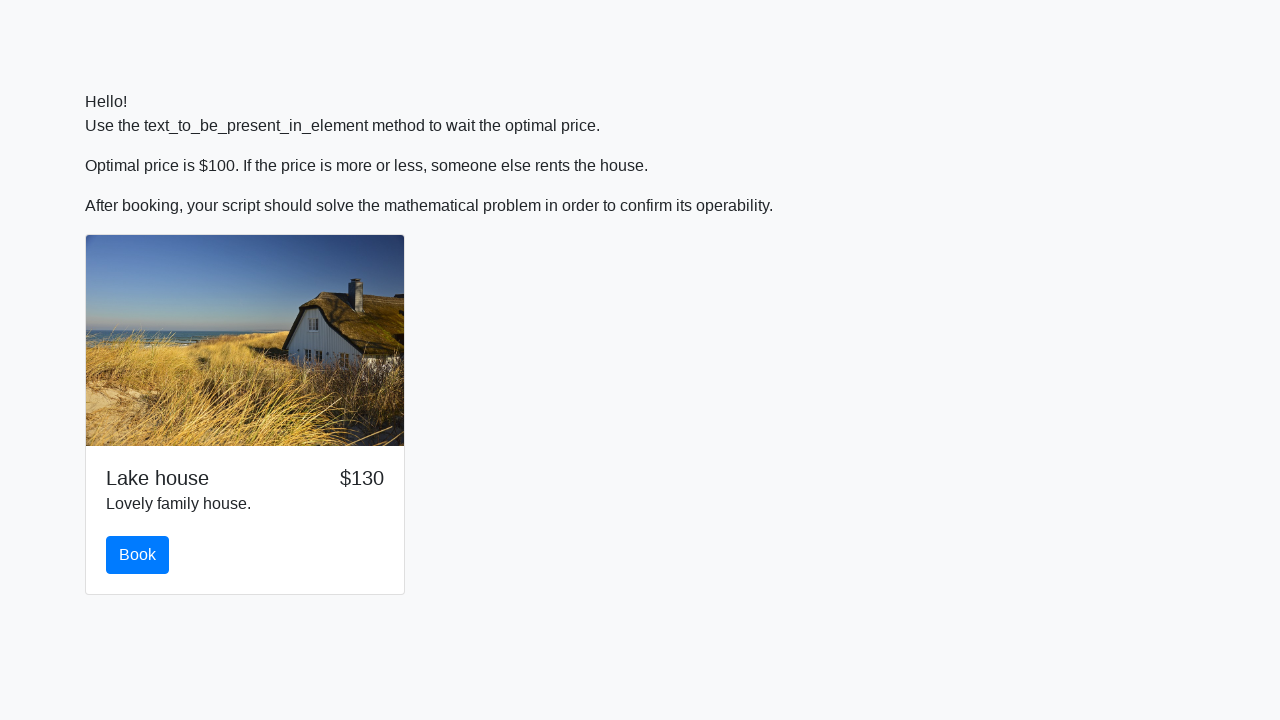